Tests browser window handling by clicking a link that opens a new window, switching to it, clicking another link, closing the new window, and switching back to the original window.

Starting URL: https://demoqa.com/links

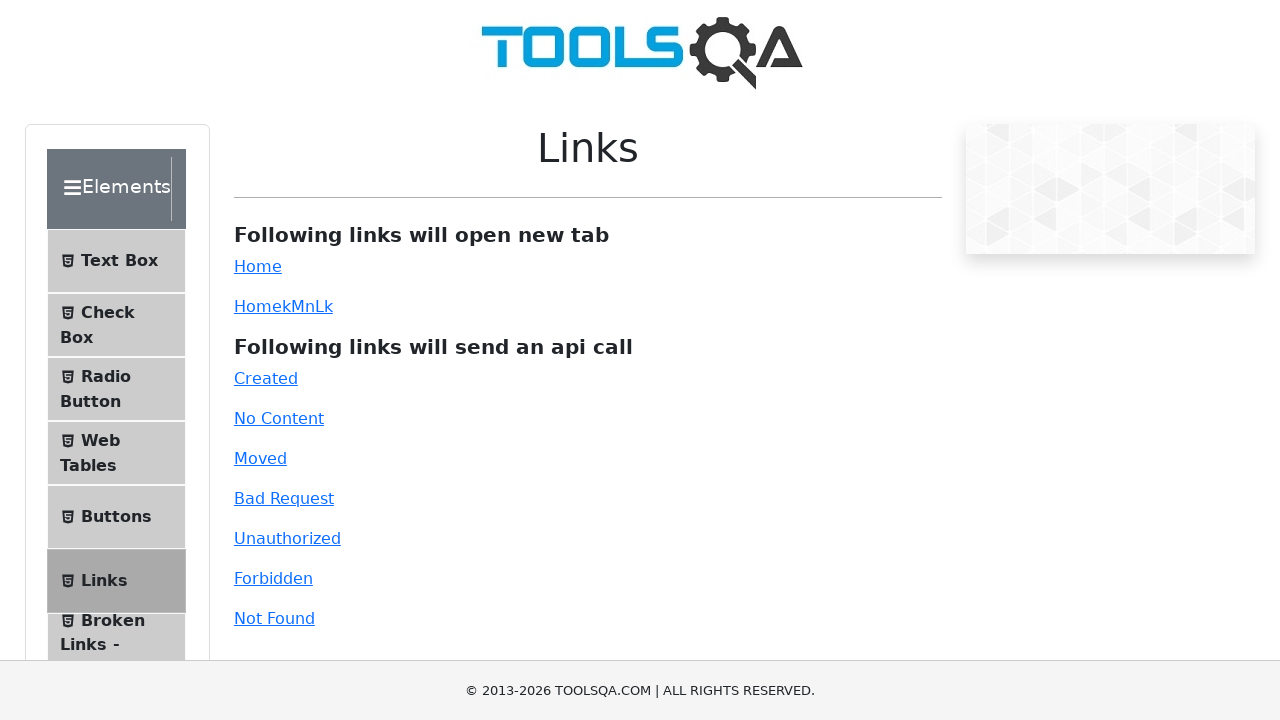

Stored reference to original page
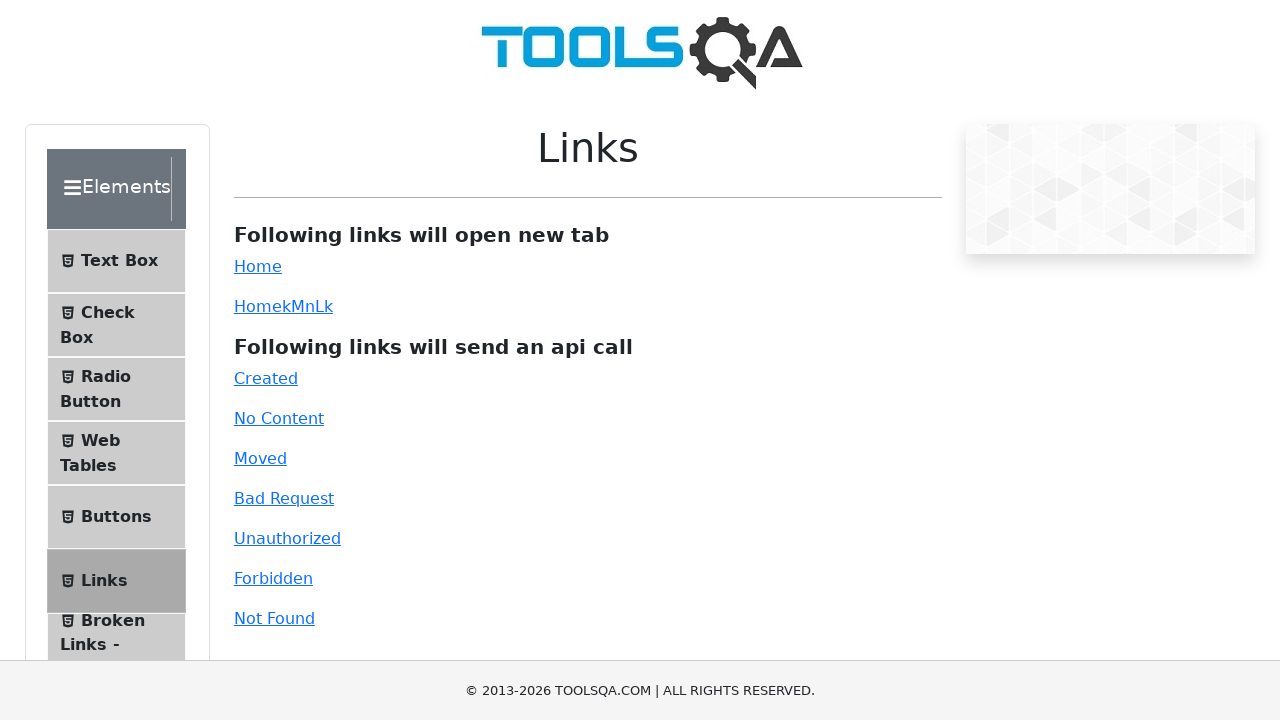

Clicked simple link to open new window at (258, 266) on #simpleLink
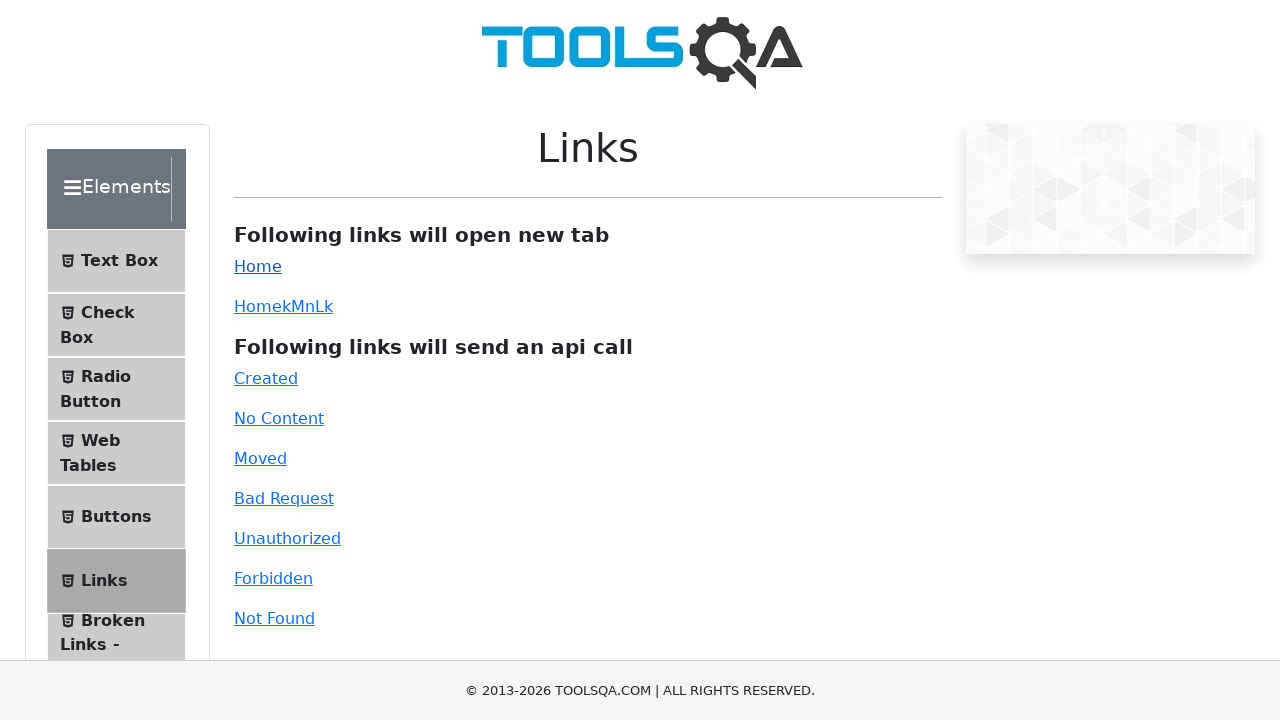

Captured new page object from context
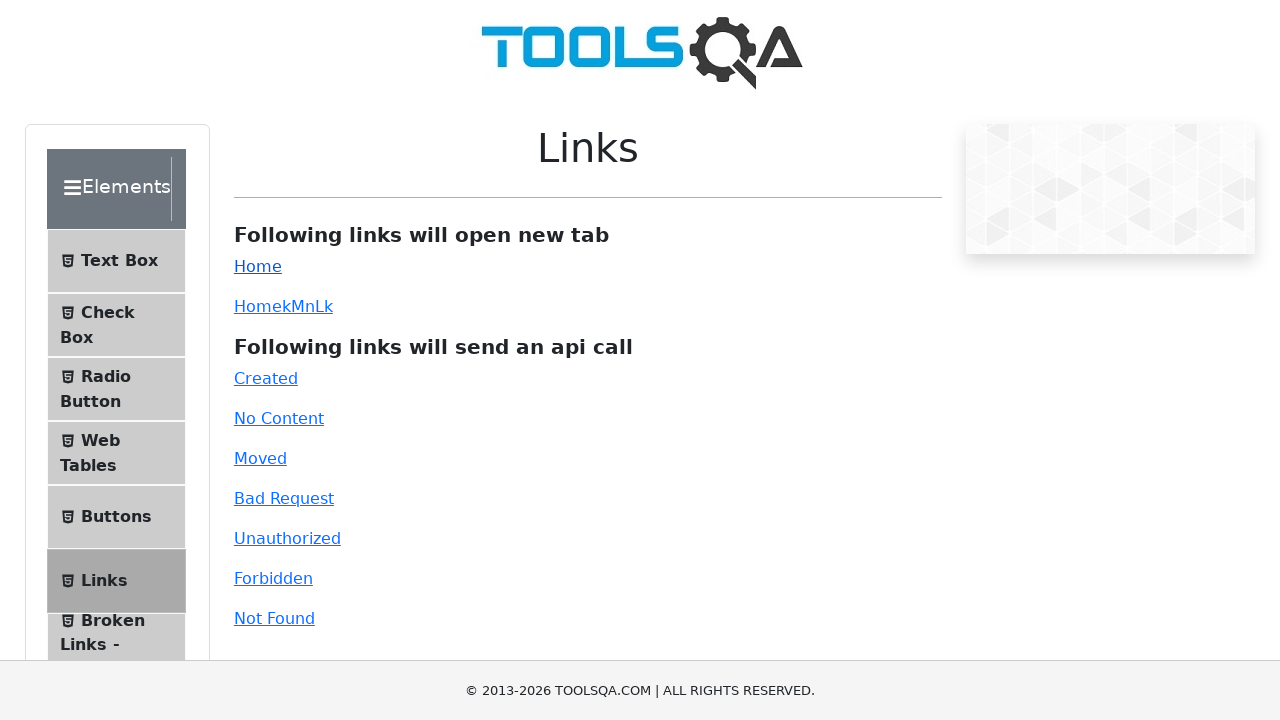

New window loaded
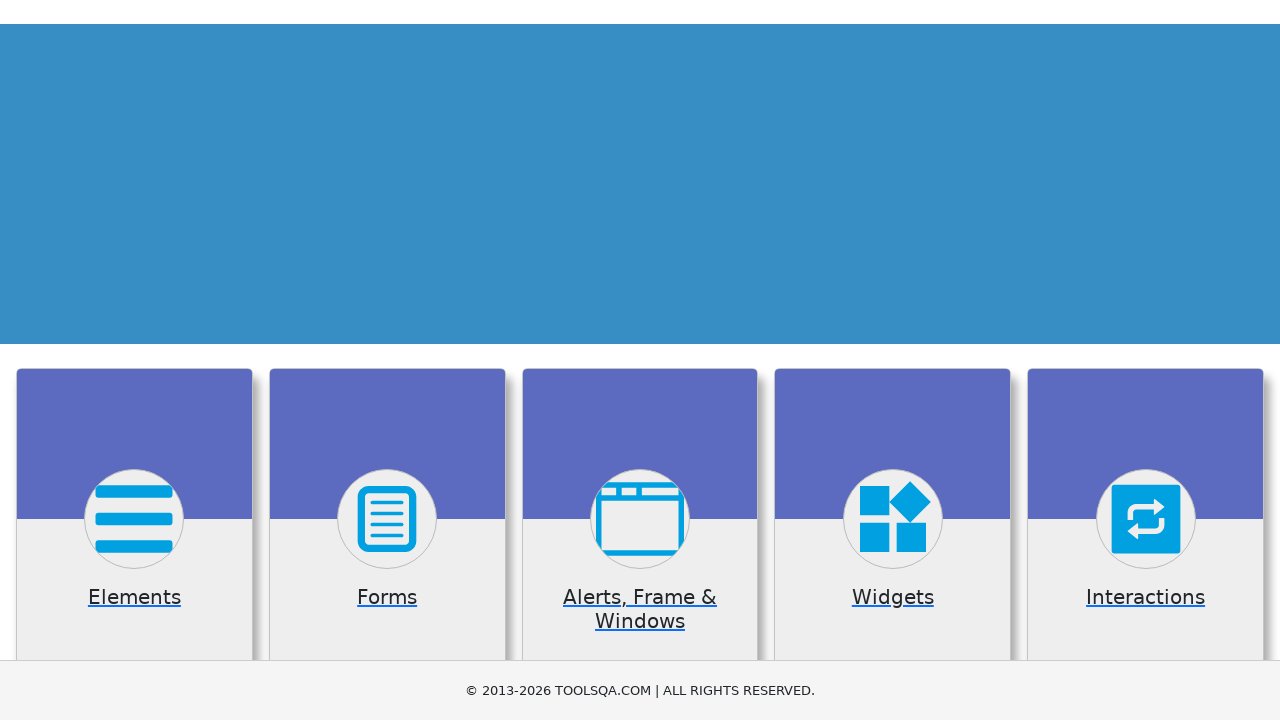

Clicked toolsqa link in new window at (640, 260) on xpath=//a[contains(@href,'www.toolsqa.com/')]
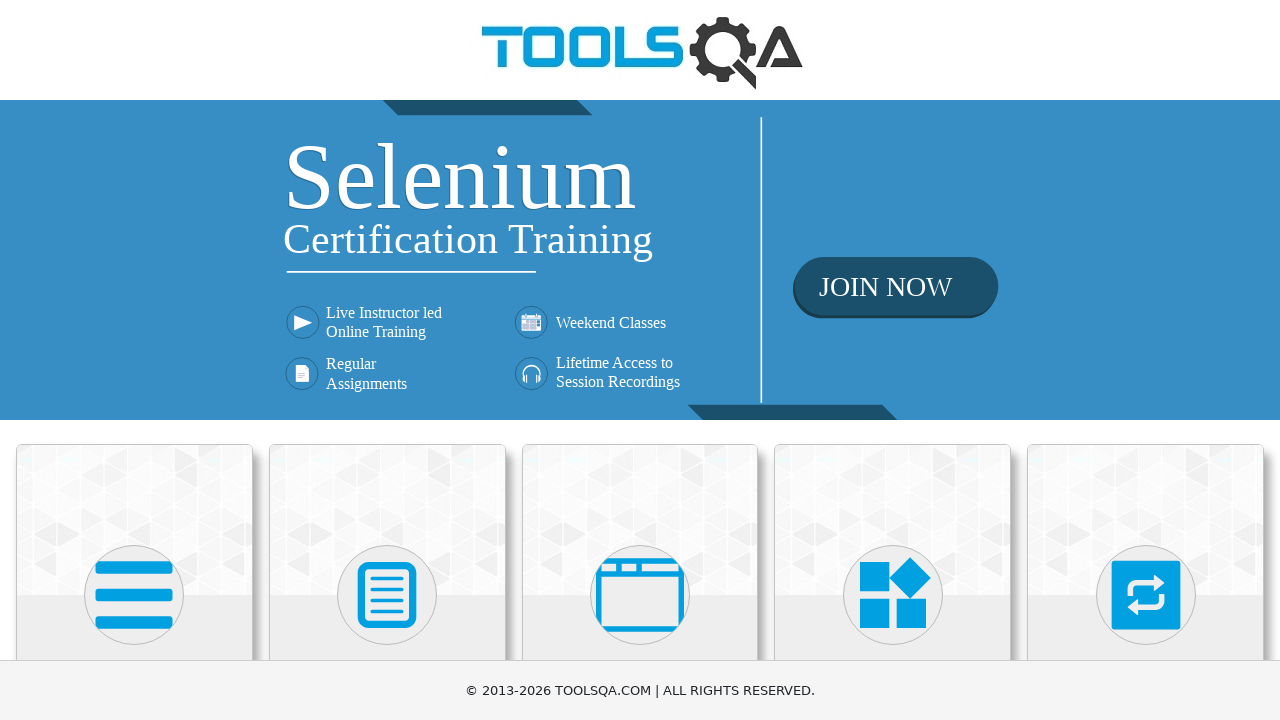

Closed new window
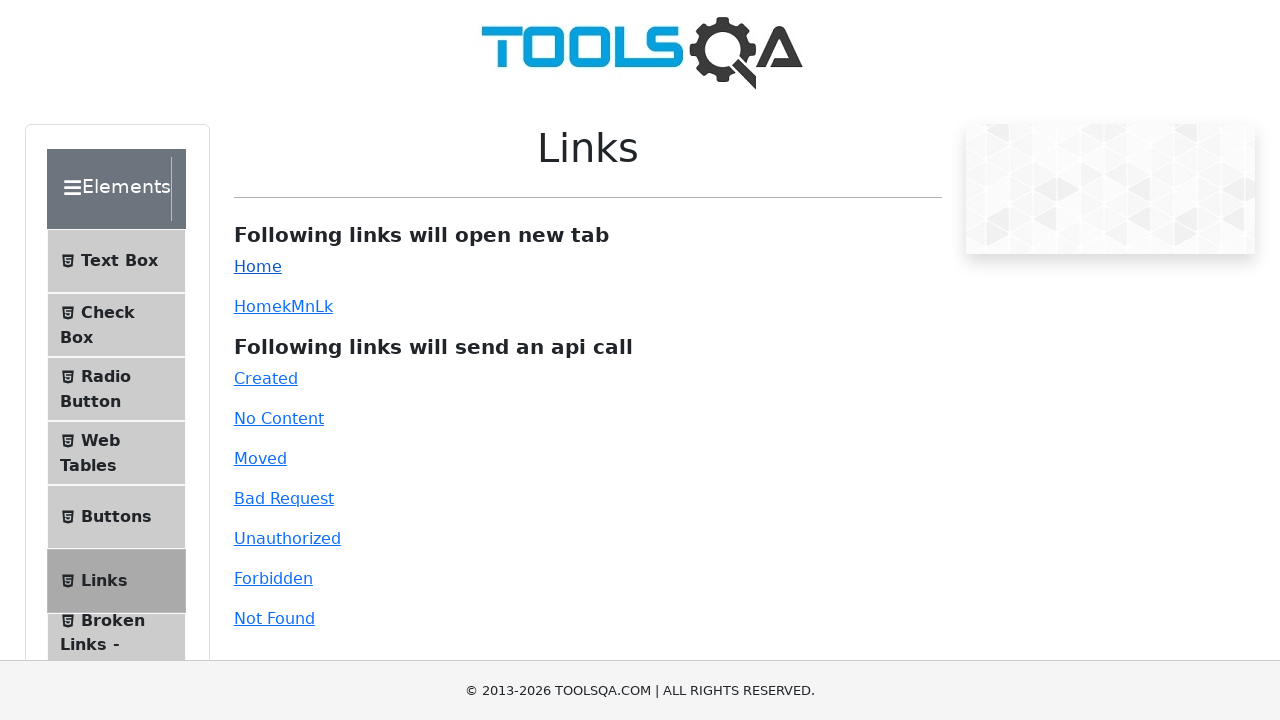

Verified return to original page by finding simple link element
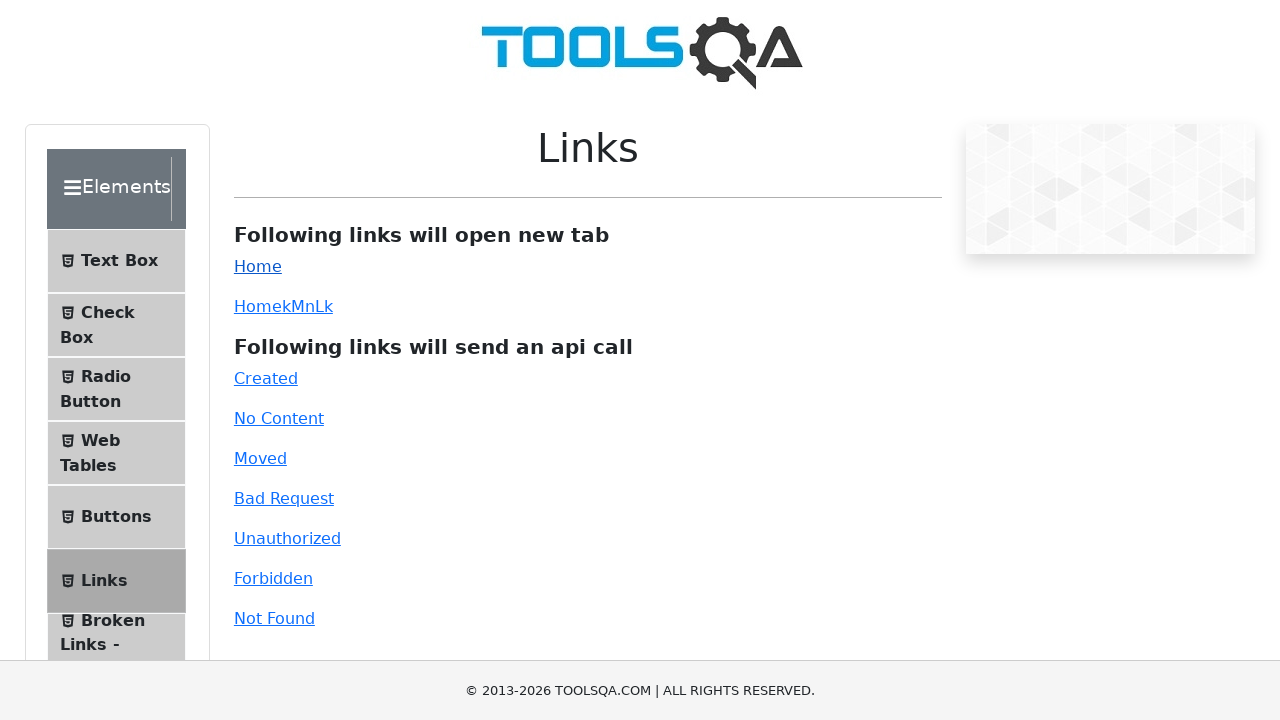

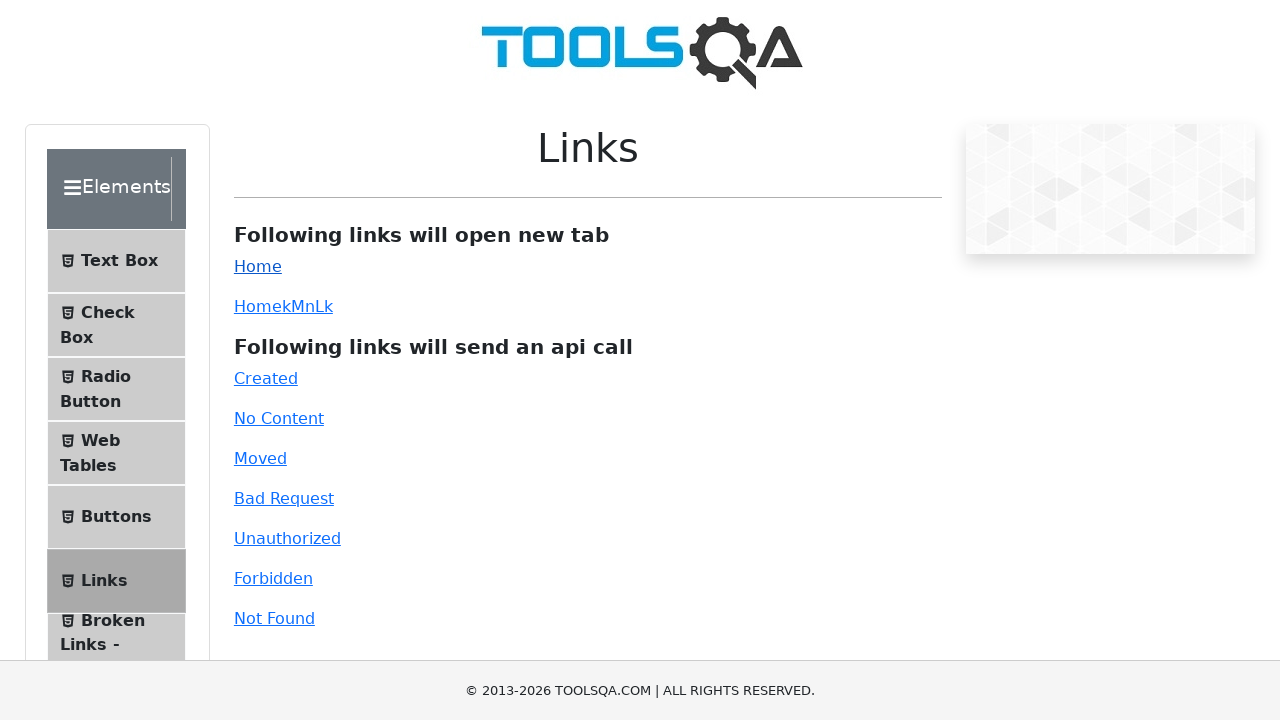